Navigates to the Laptops category, clicks on Dell i7 8gb product, and verifies the product name is displayed correctly on the product detail page.

Starting URL: https://demoblaze.com/

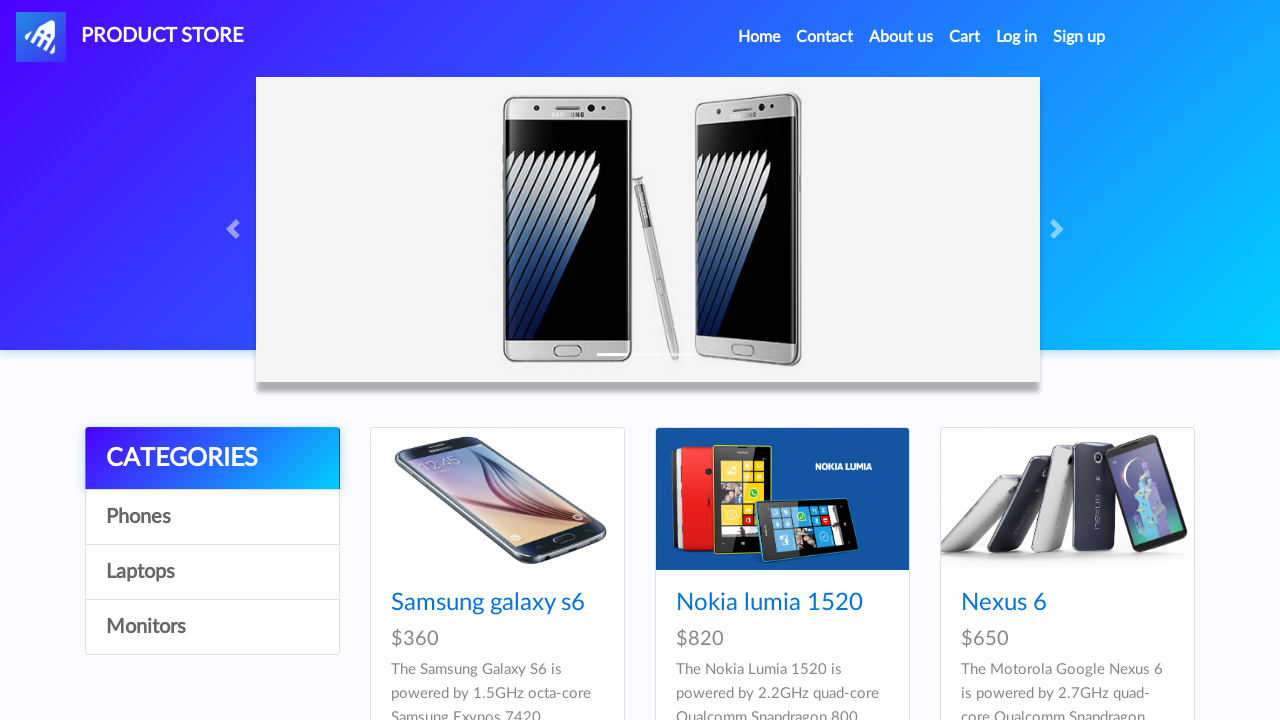

Clicked on Laptops category at (212, 572) on xpath=//*[@id='itemc'][2]
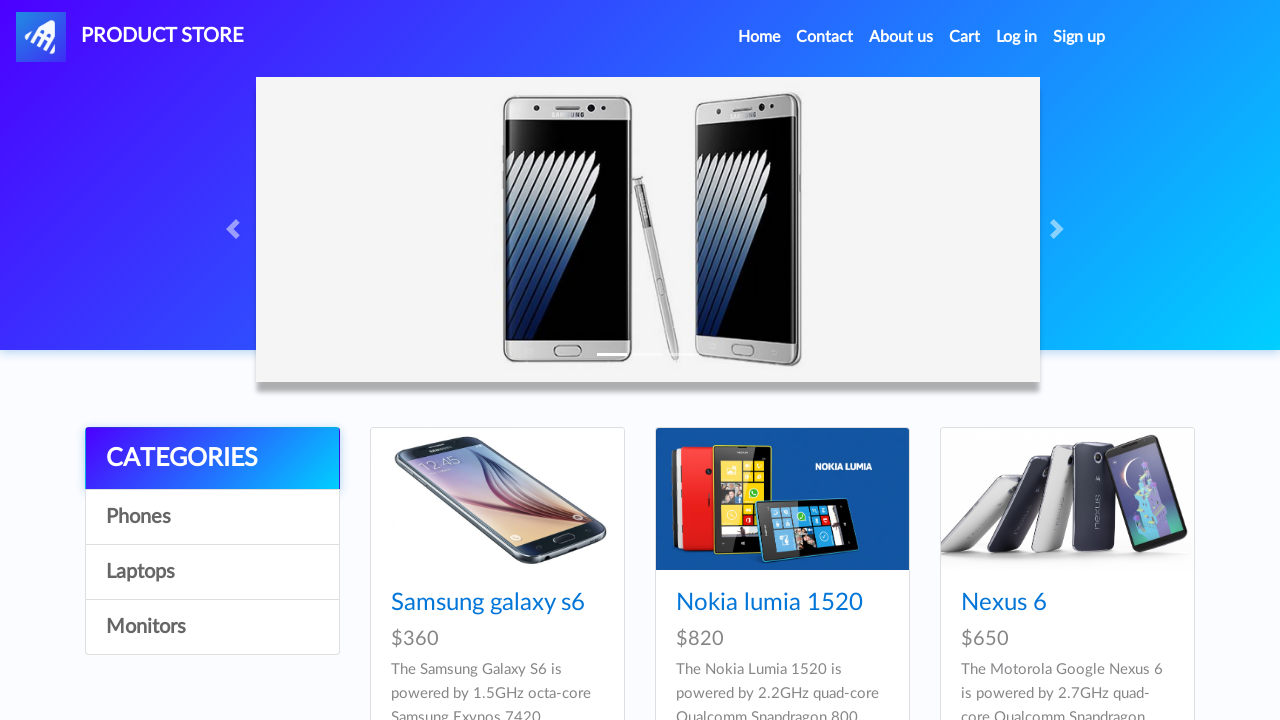

Clicked on Dell i7 8gb product at (448, 708) on xpath=//a[contains(., 'Dell i7 8gb')]
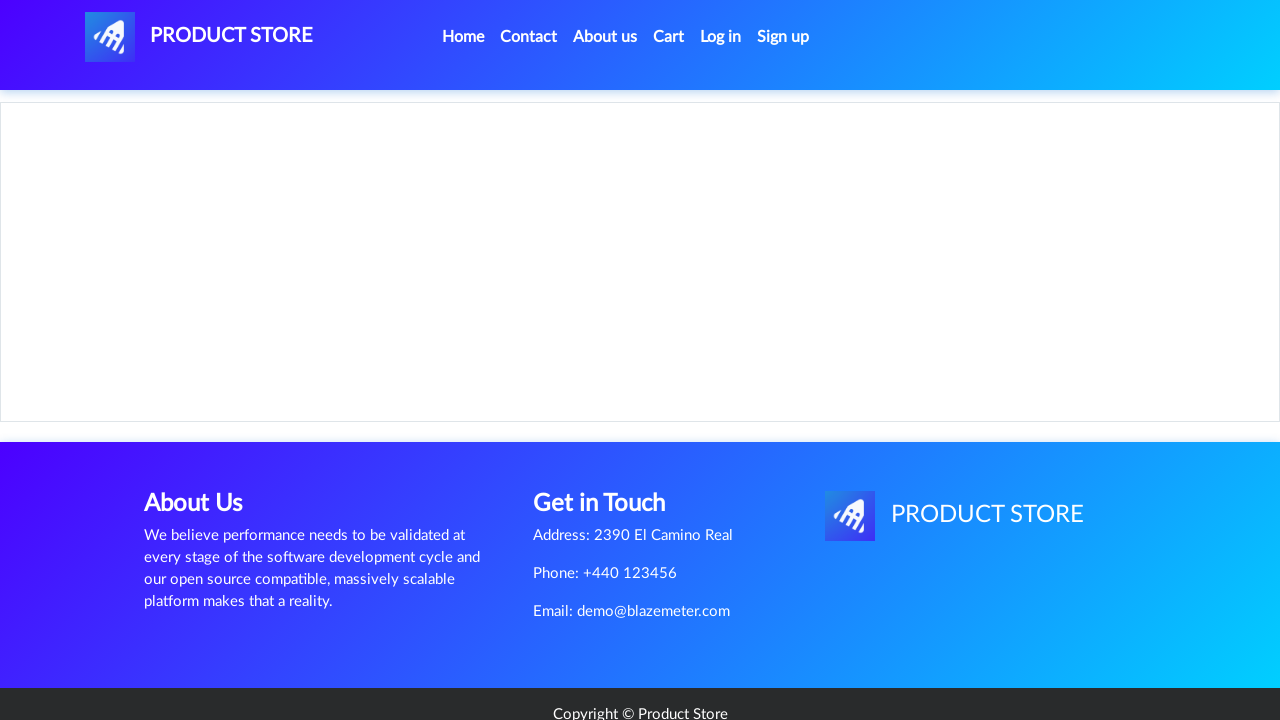

Product detail page loaded with product name visible
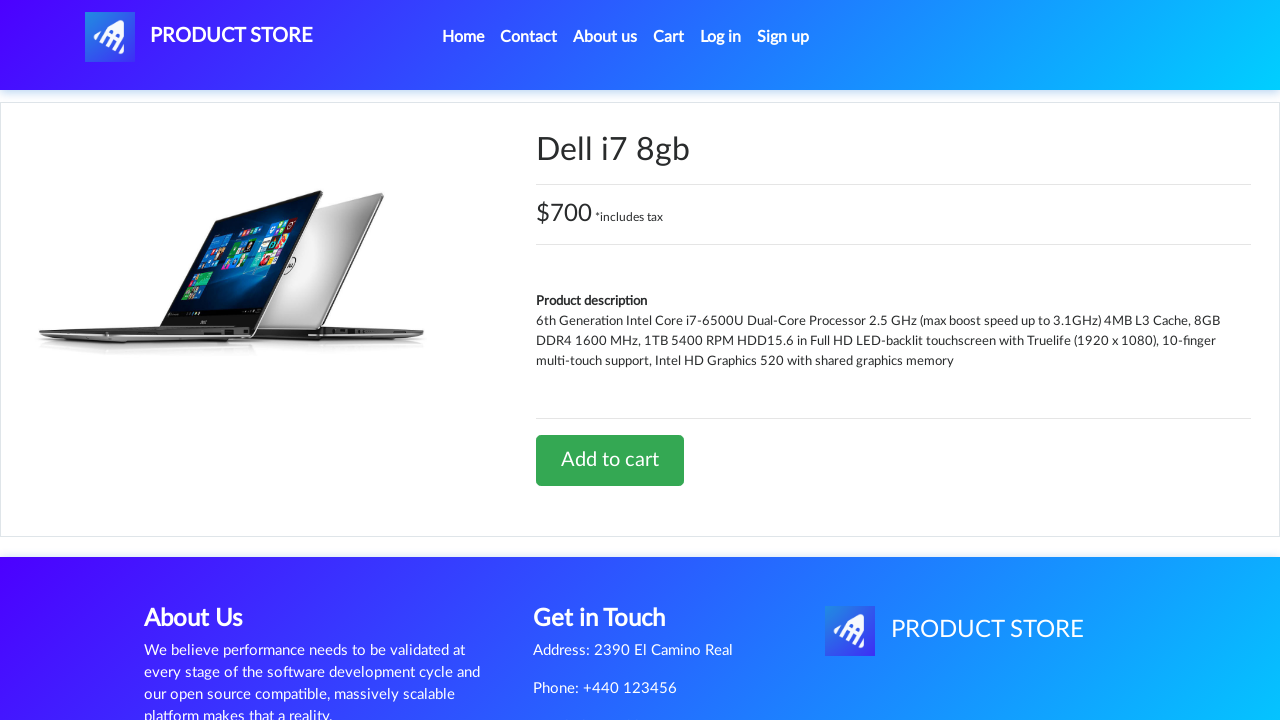

Located product name element
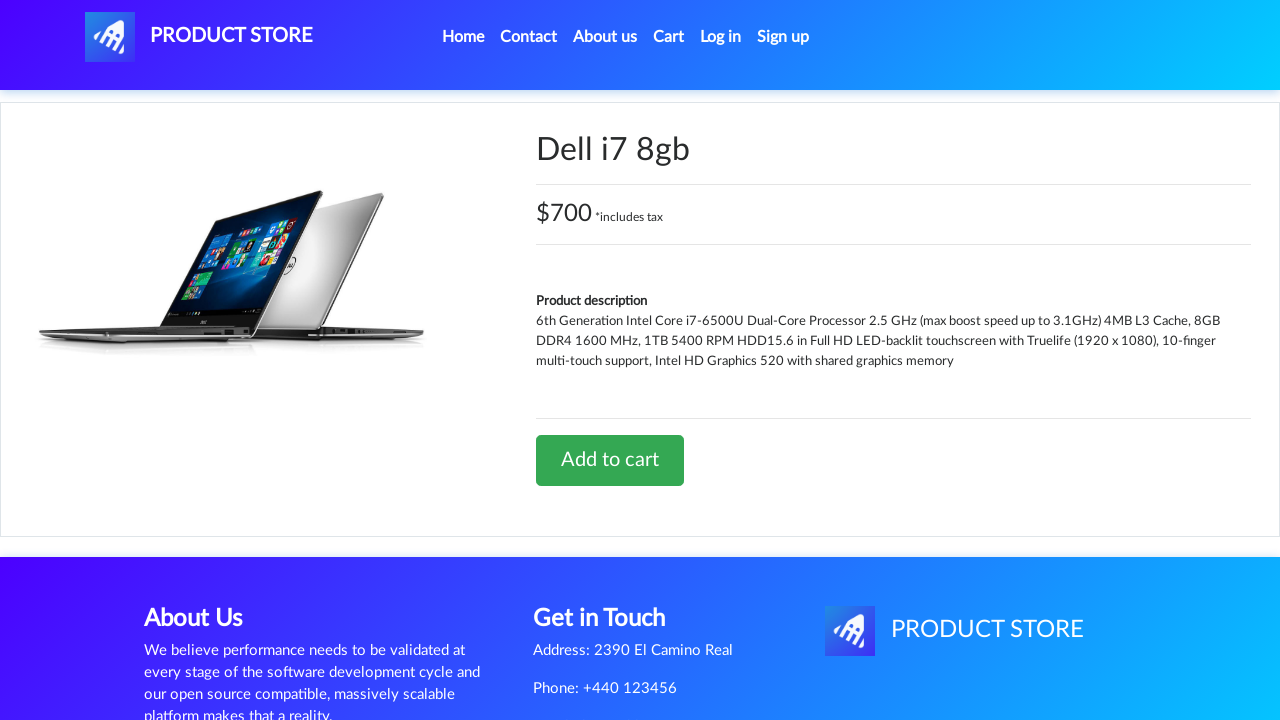

Verified product name is 'Dell i7 8gb'
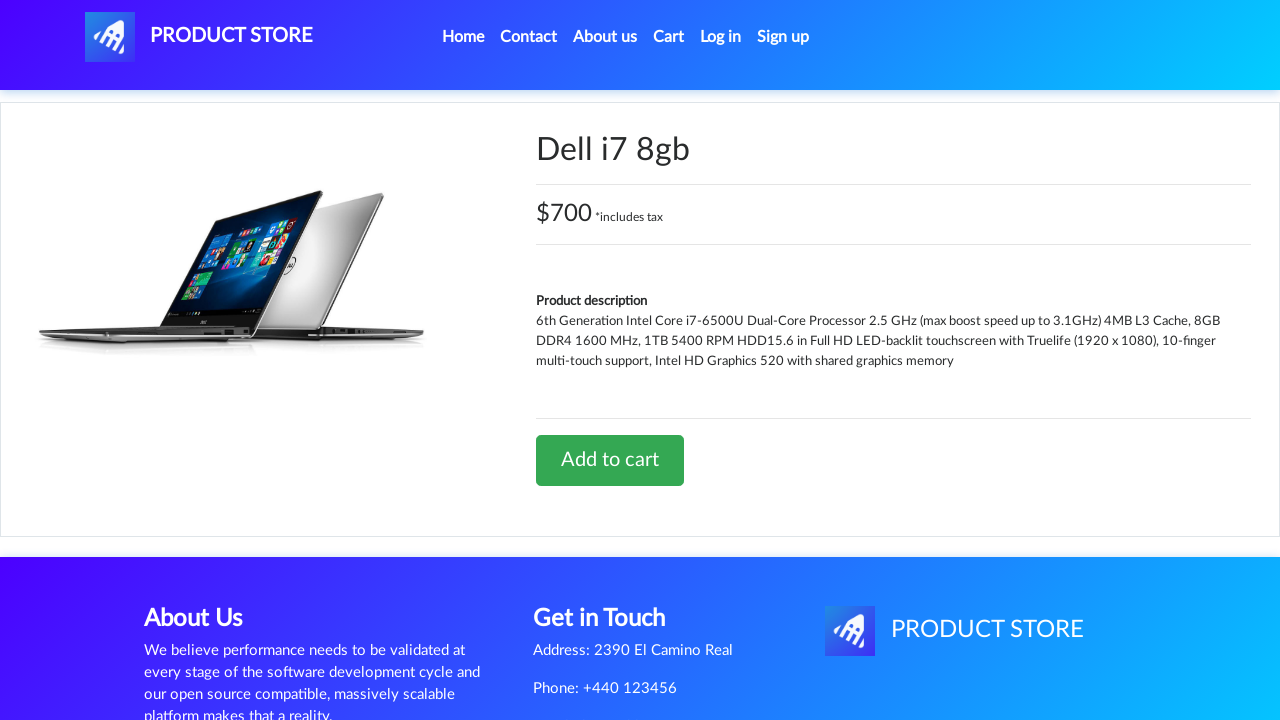

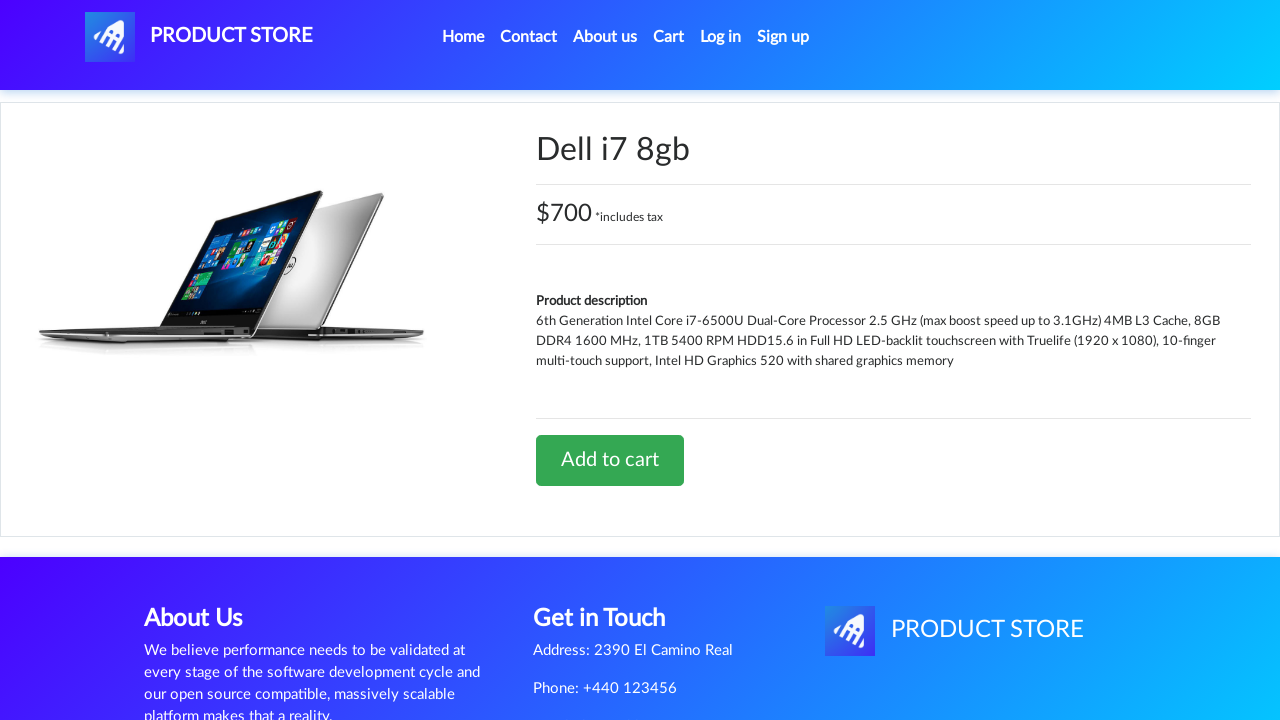